Navigates through a paginated table of invoices on the RPA Challenge OCR website, clicking through all pages until the Next button is disabled.

Starting URL: https://rpachallengeocr.azurewebsites.net/

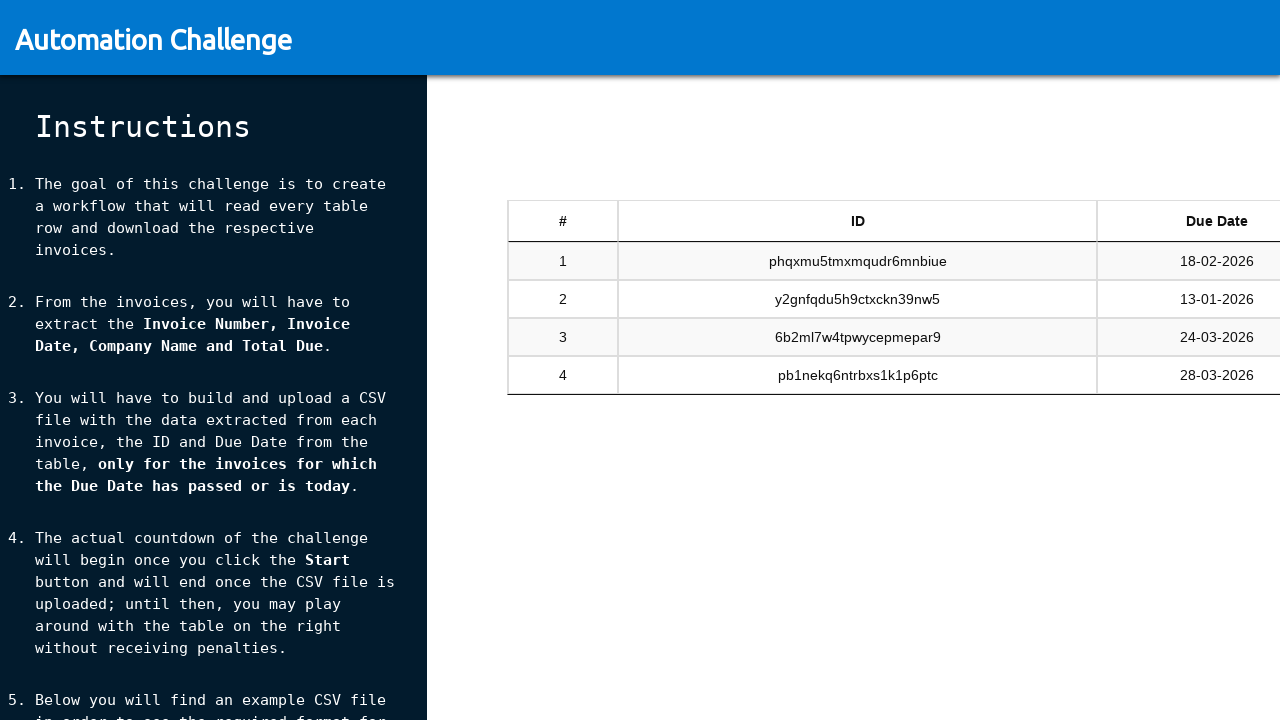

Invoice table loaded on RPA Challenge OCR website
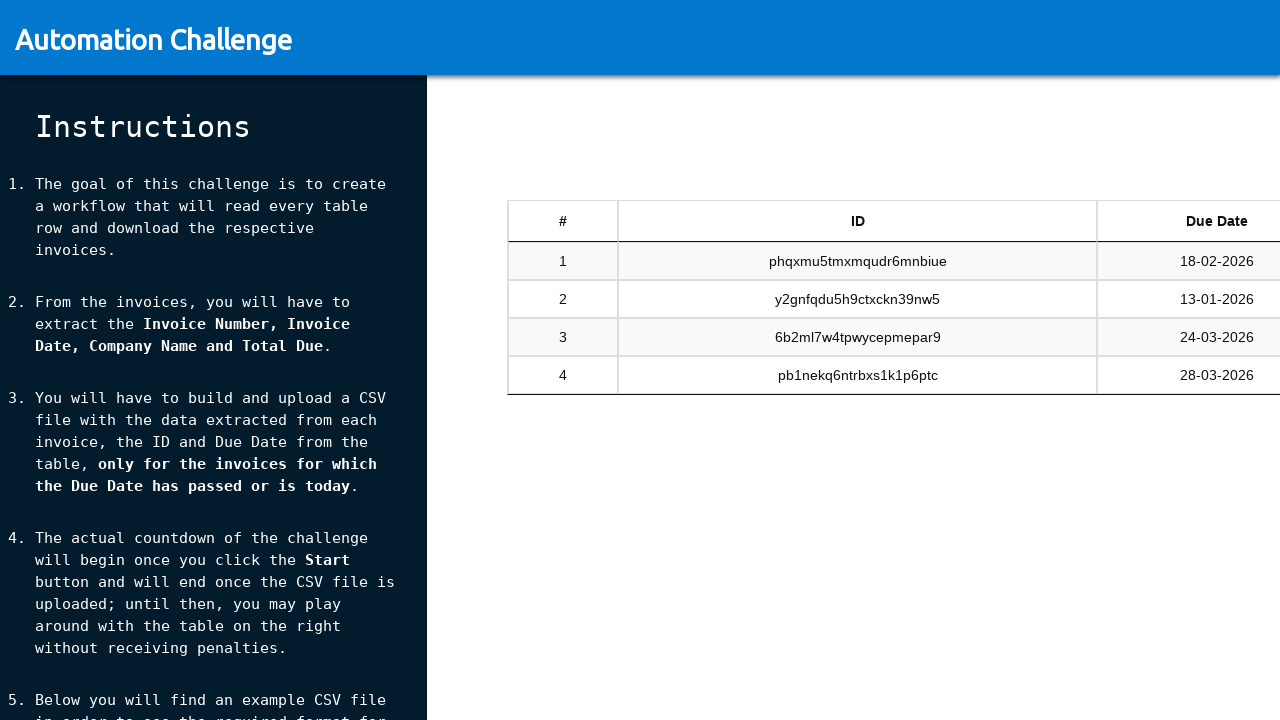

Table body rows are present
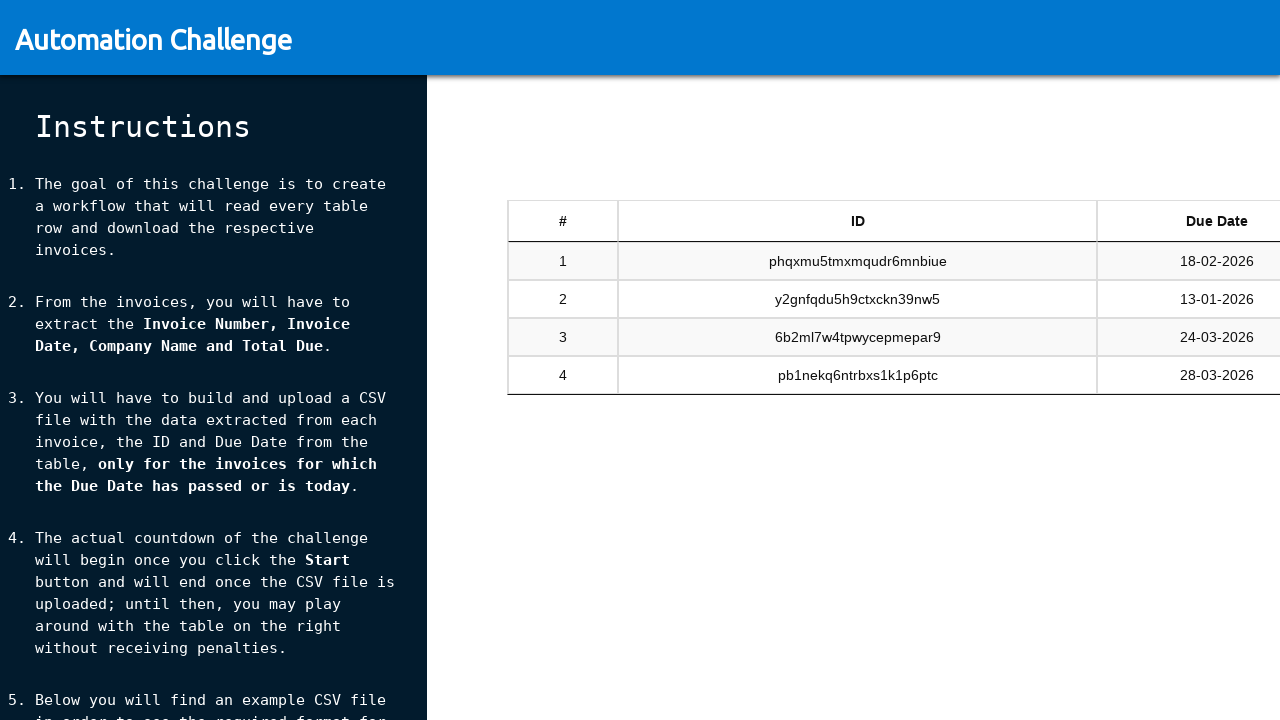

Clicked Next button to navigate to next page of invoices at (1185, 446) on #tableSandbox_next
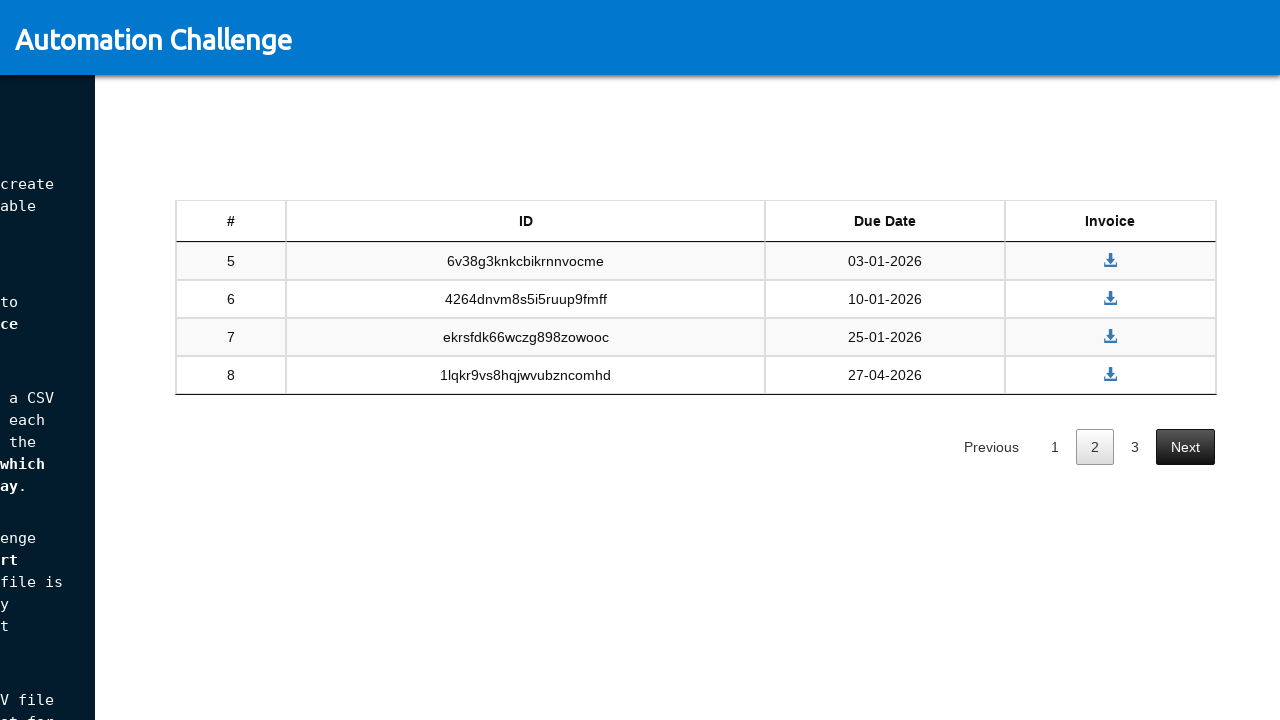

Waited 1 second for table to load new page data
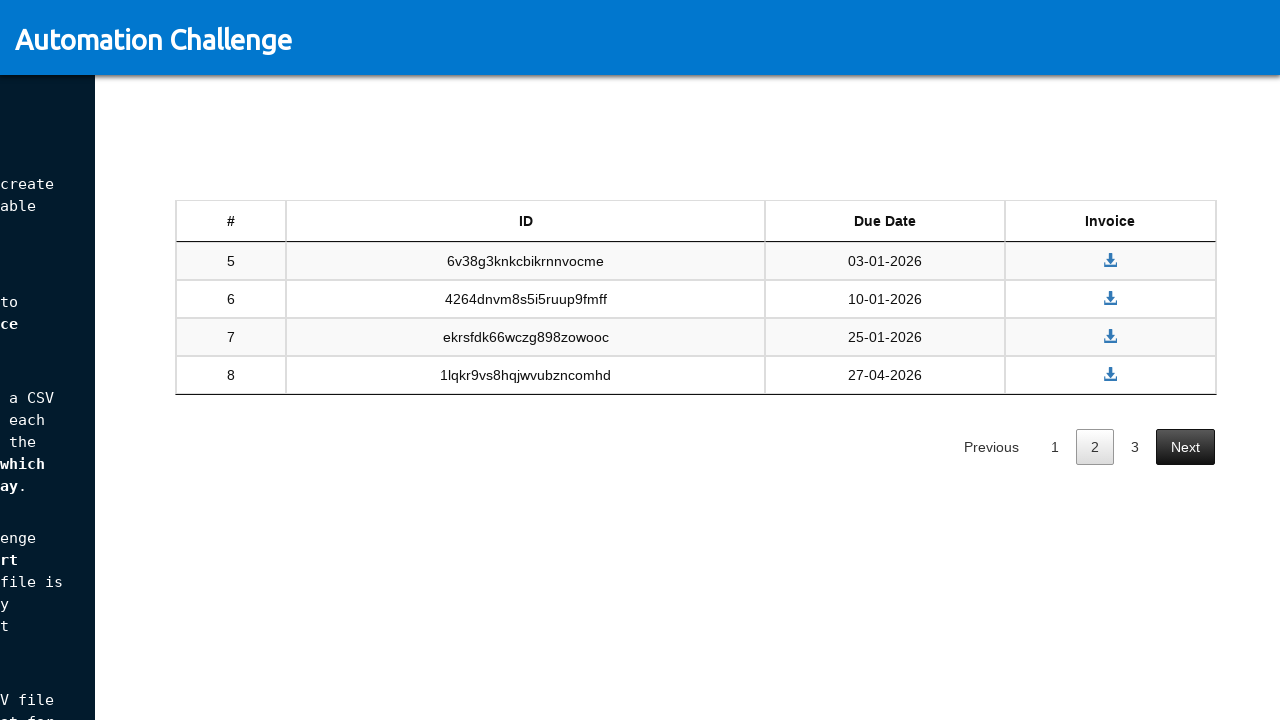

New table rows loaded
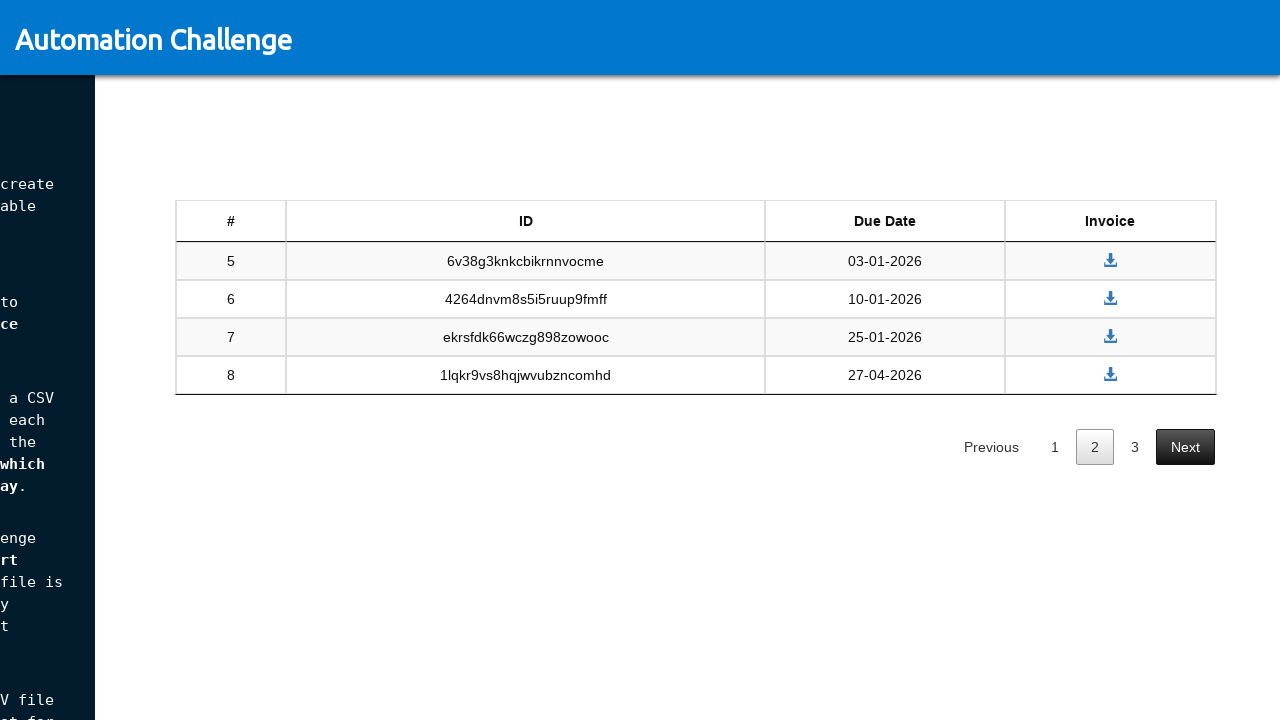

Clicked Next button to navigate to next page of invoices at (1185, 446) on #tableSandbox_next
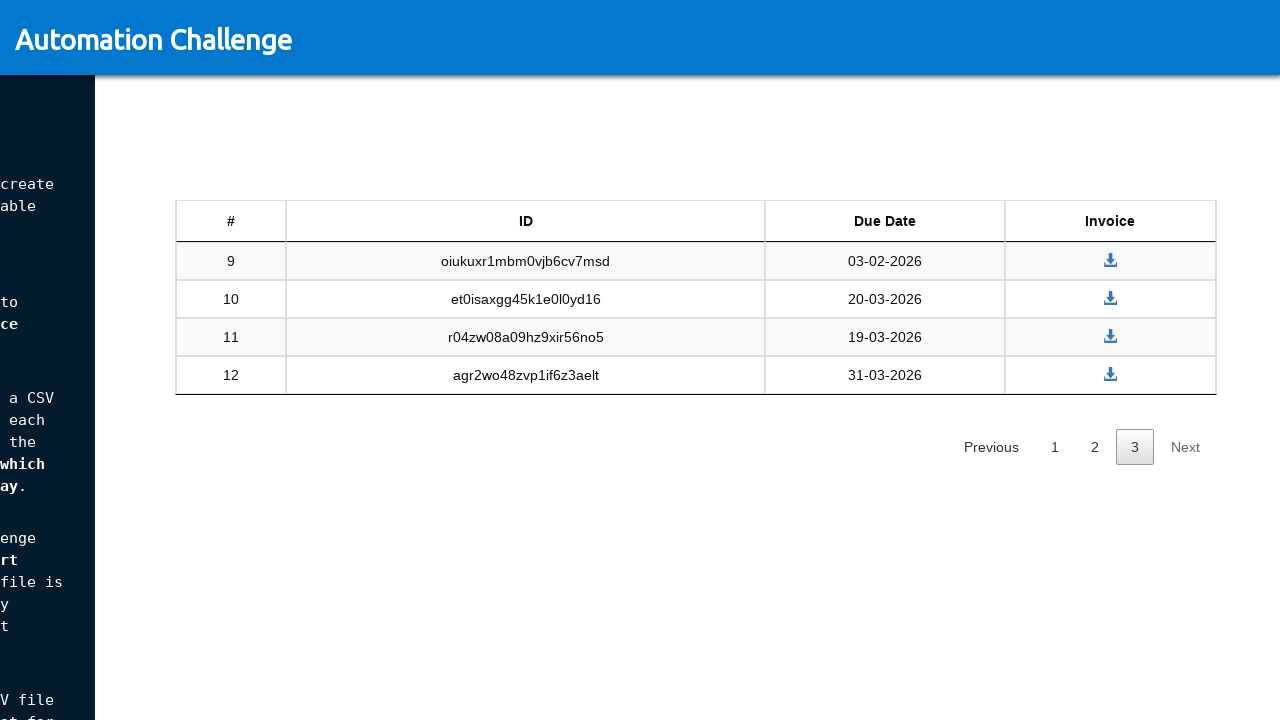

Waited 1 second for table to load new page data
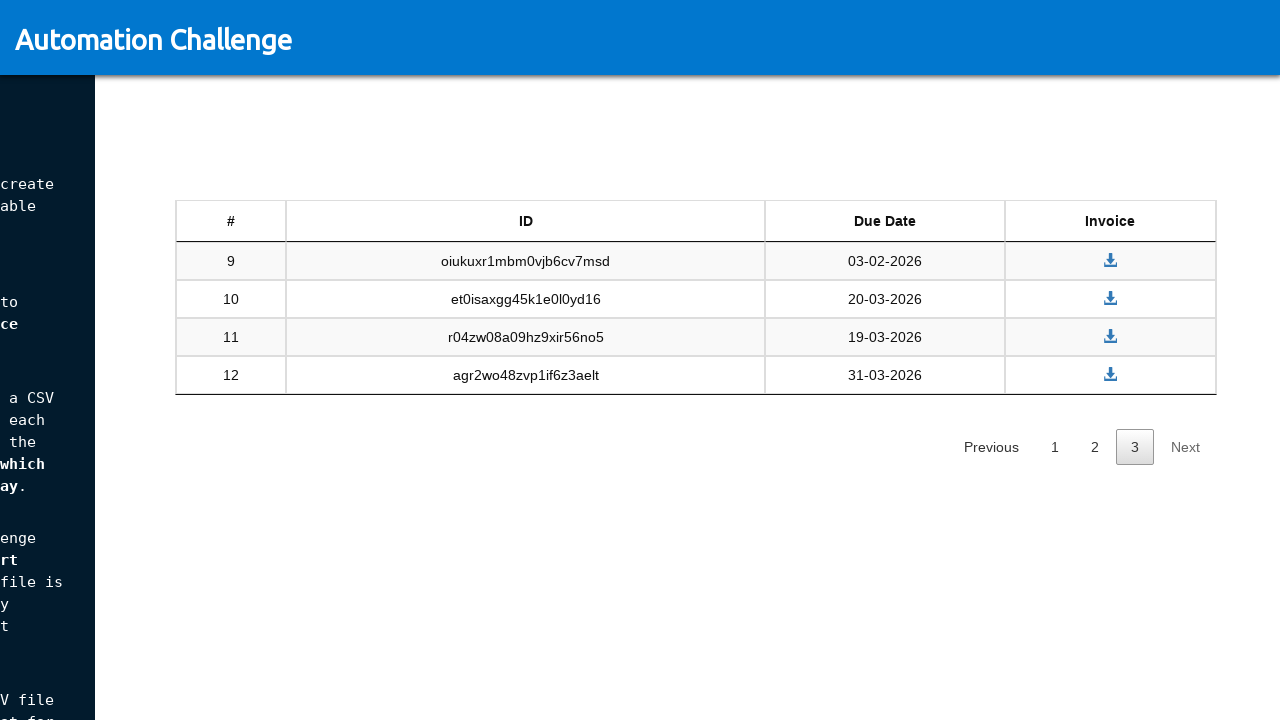

New table rows loaded
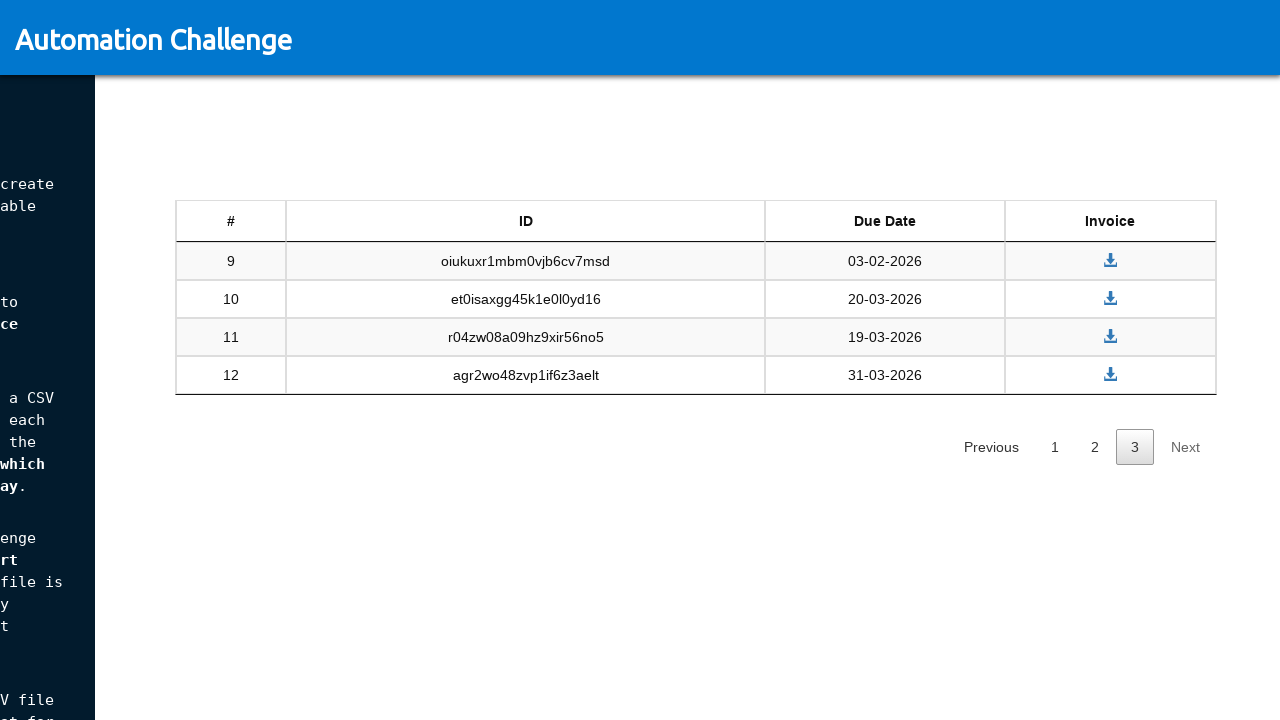

Next button is disabled - reached final page of invoices
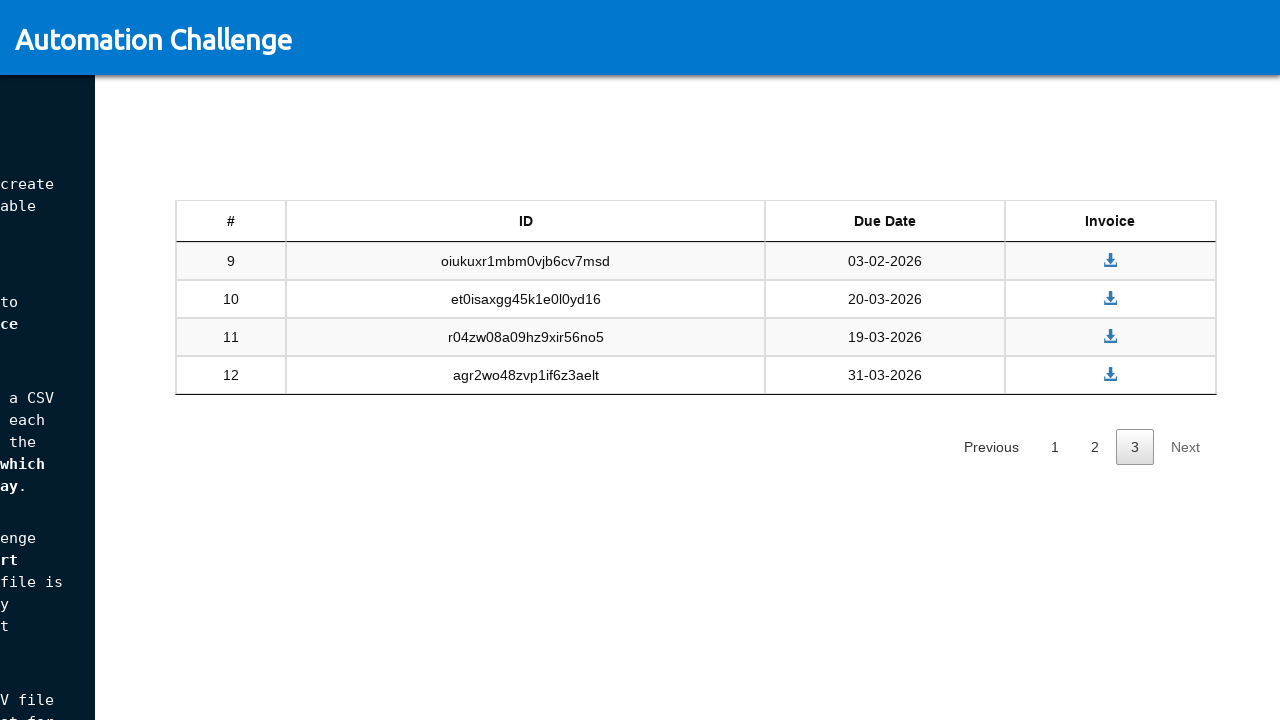

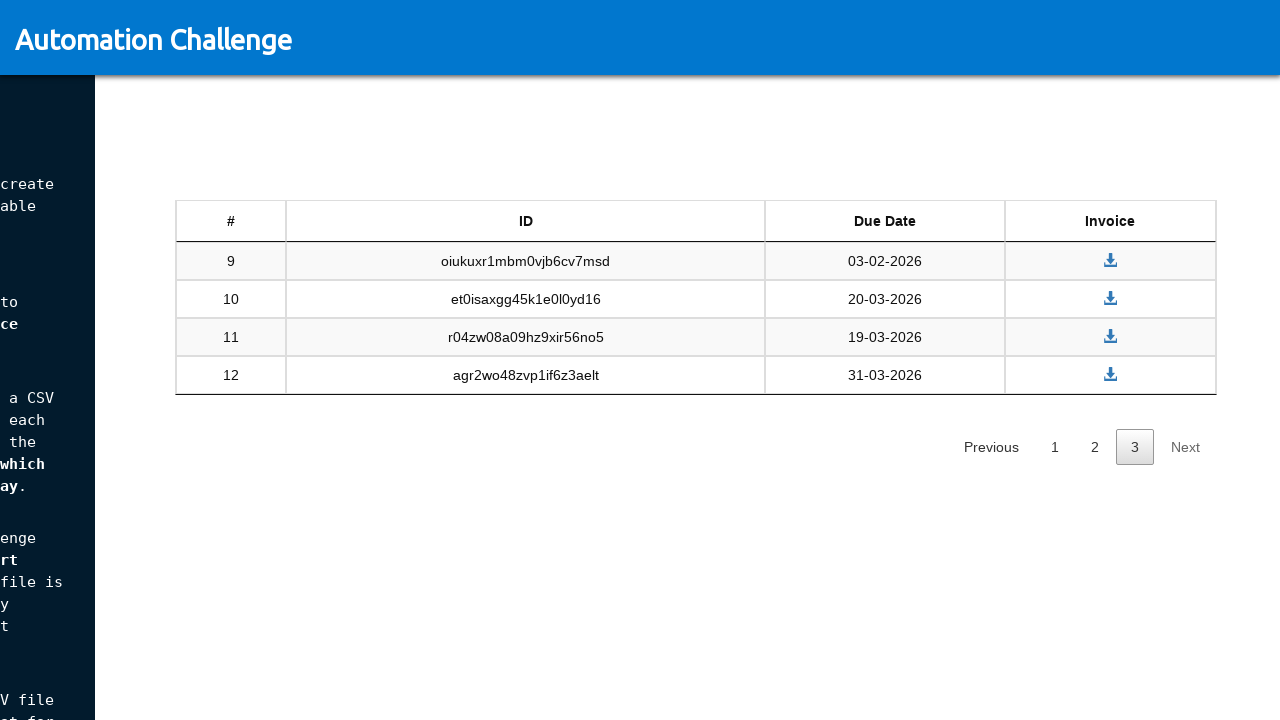